Tests horizontal slider by setting it to a specific value using keyboard navigation

Starting URL: https://the-internet.herokuapp.com/horizontal_slider

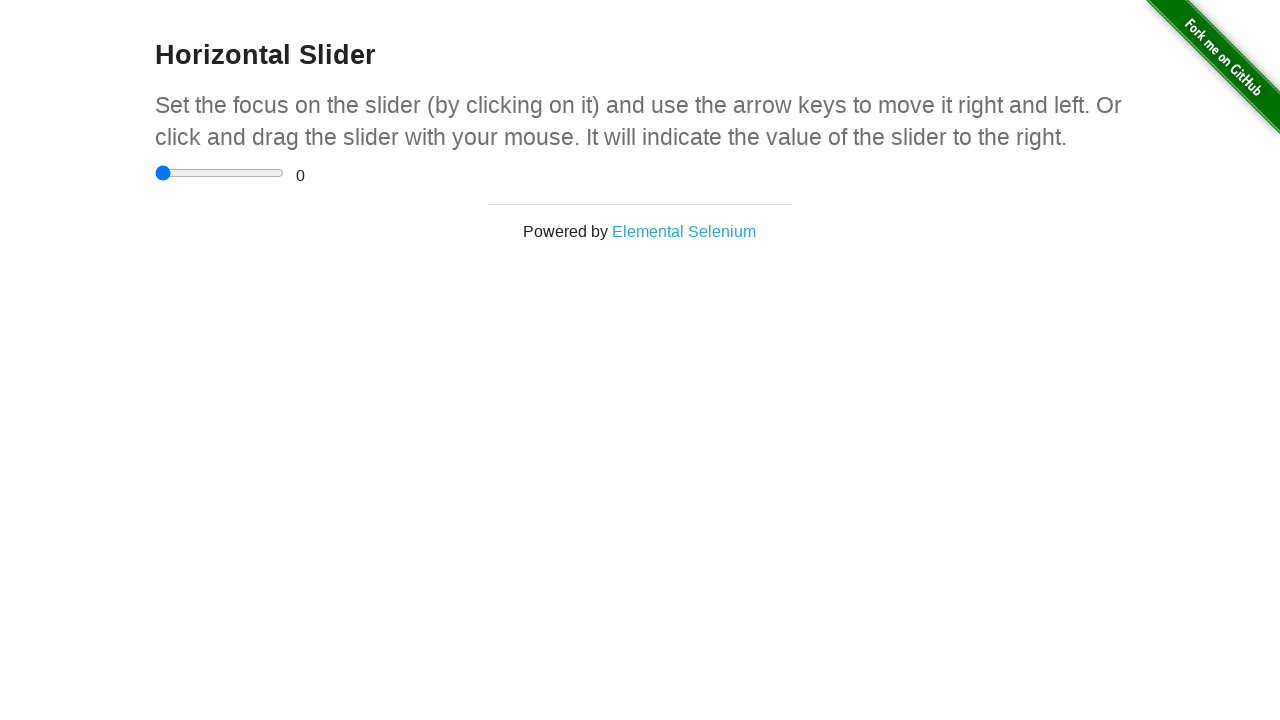

Clicked on the horizontal slider input at (220, 173) on input[type='range']
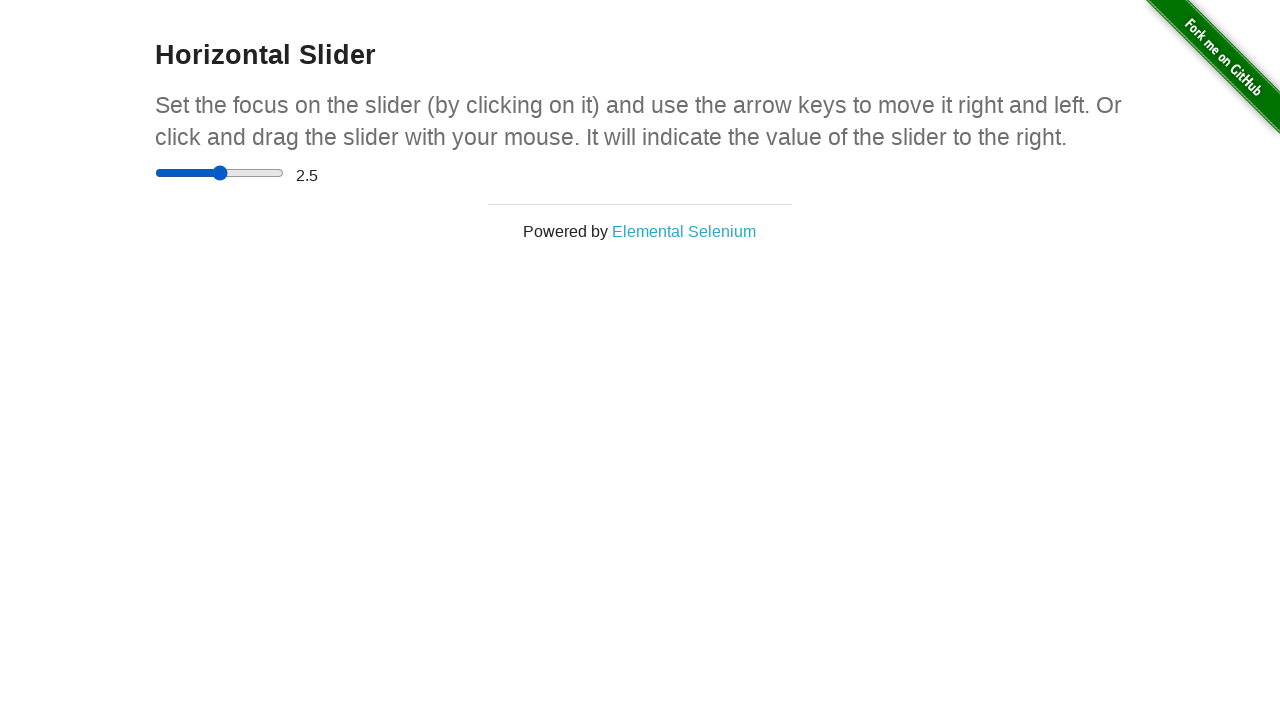

Pressed ArrowLeft to move slider towards minimum value
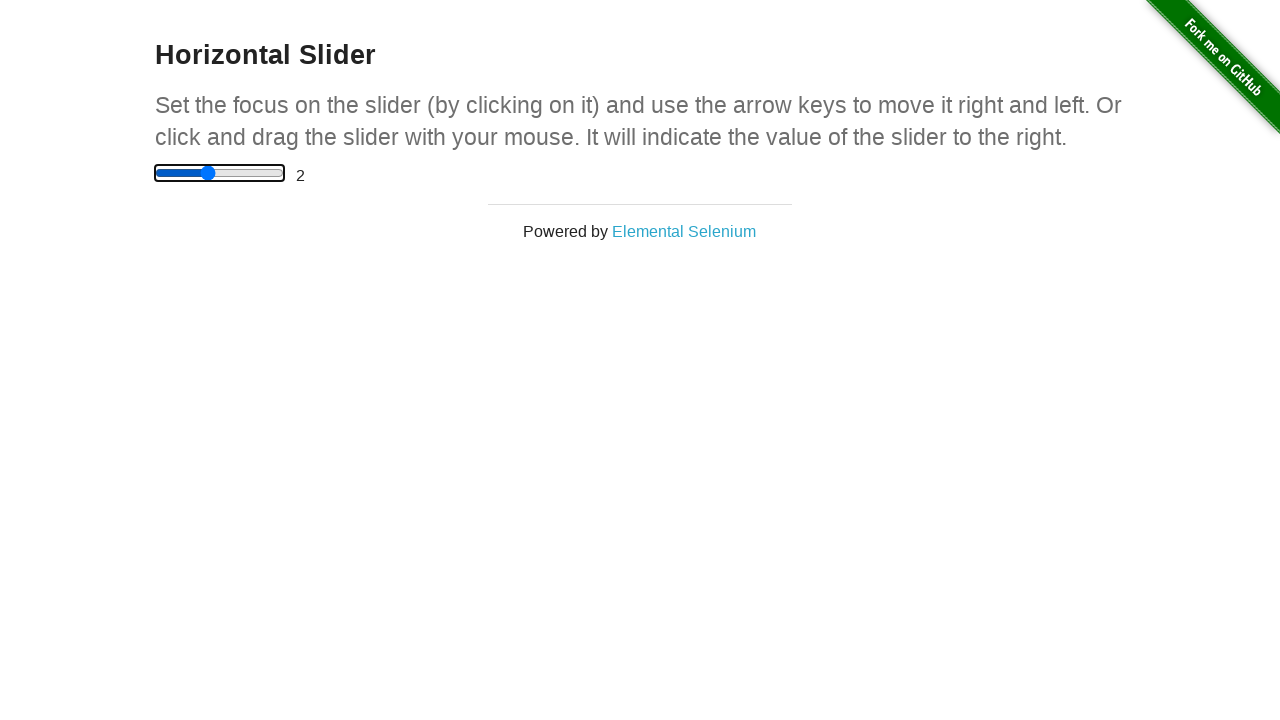

Pressed ArrowLeft to move slider towards minimum value
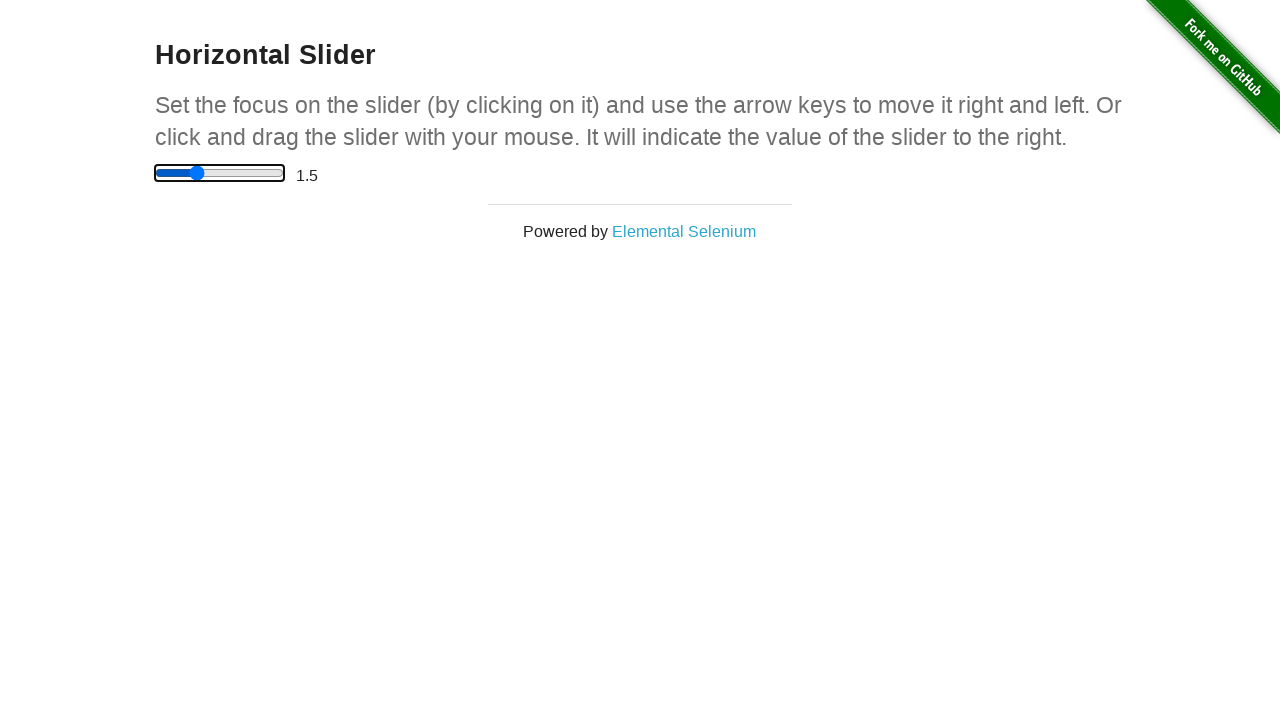

Pressed ArrowLeft to move slider towards minimum value
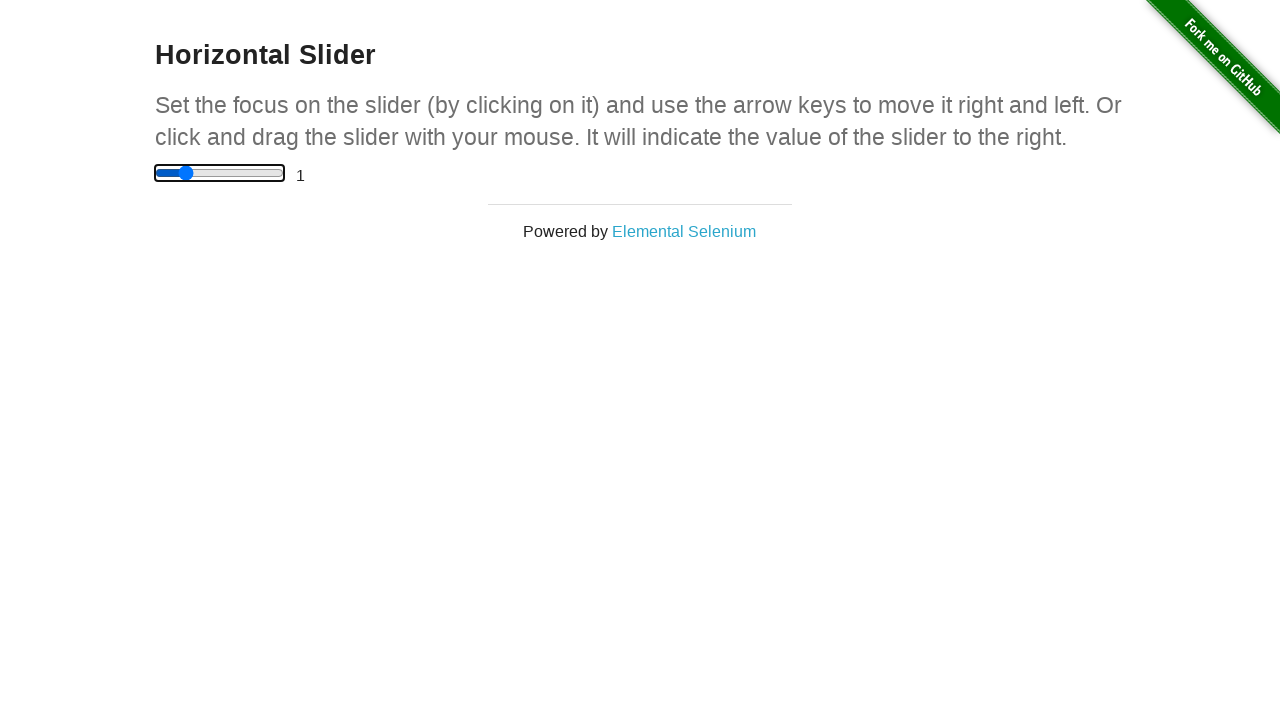

Pressed ArrowLeft to move slider towards minimum value
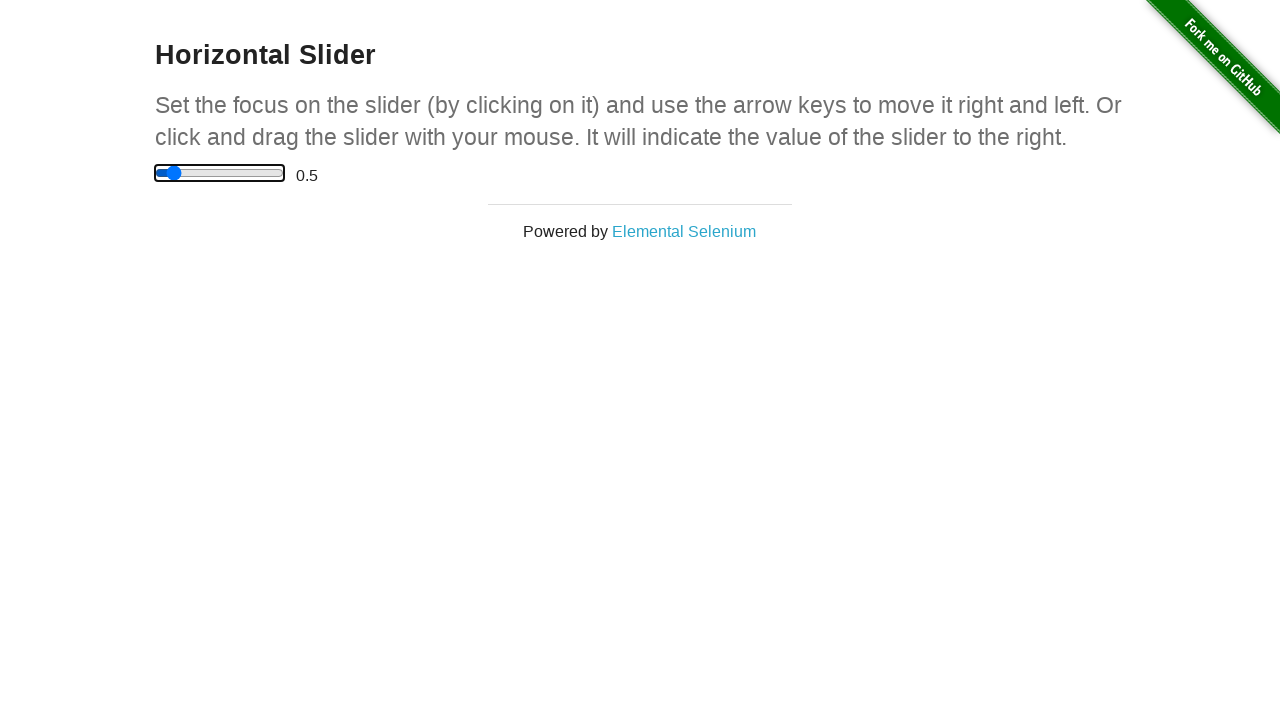

Pressed ArrowLeft to move slider towards minimum value
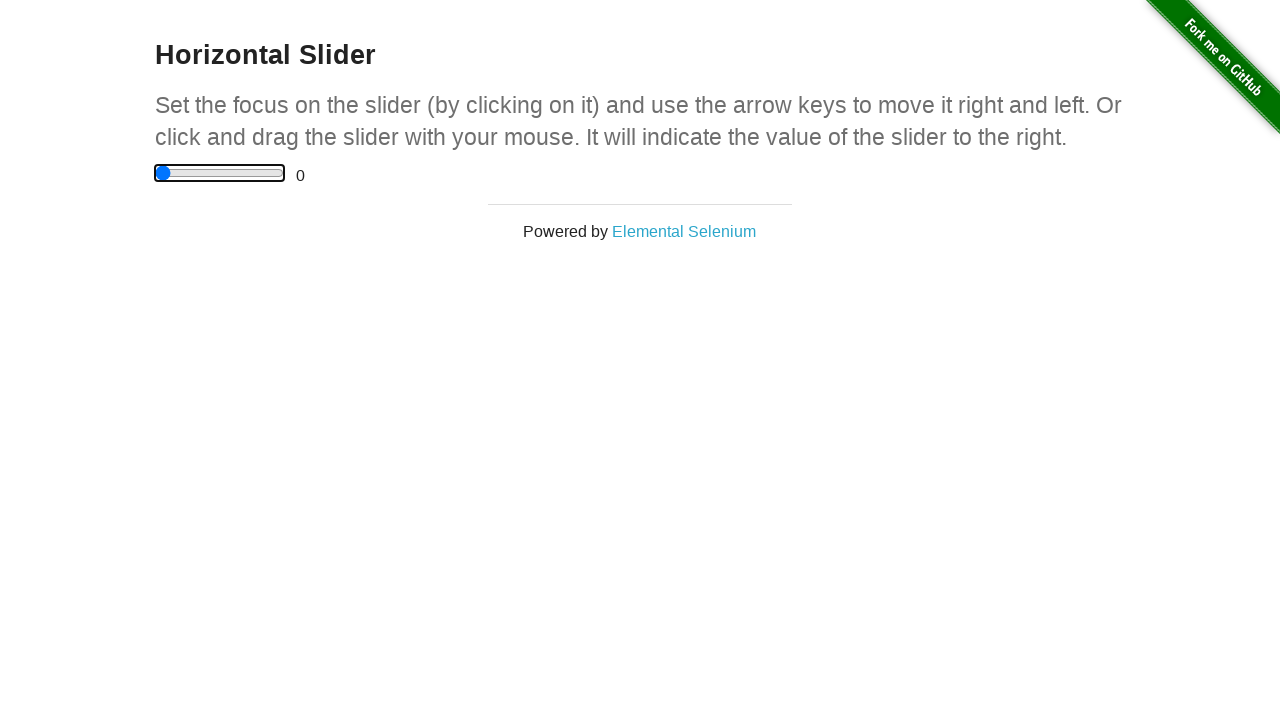

Pressed ArrowLeft to move slider towards minimum value
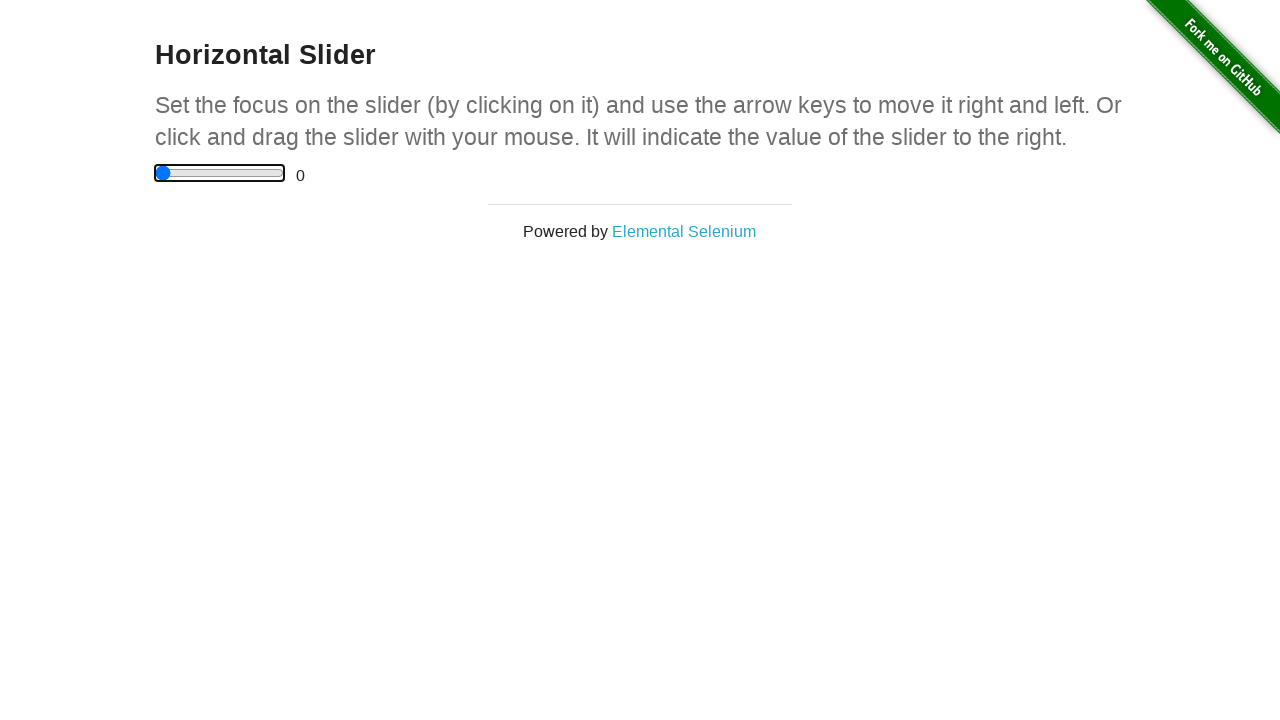

Pressed ArrowLeft to move slider towards minimum value
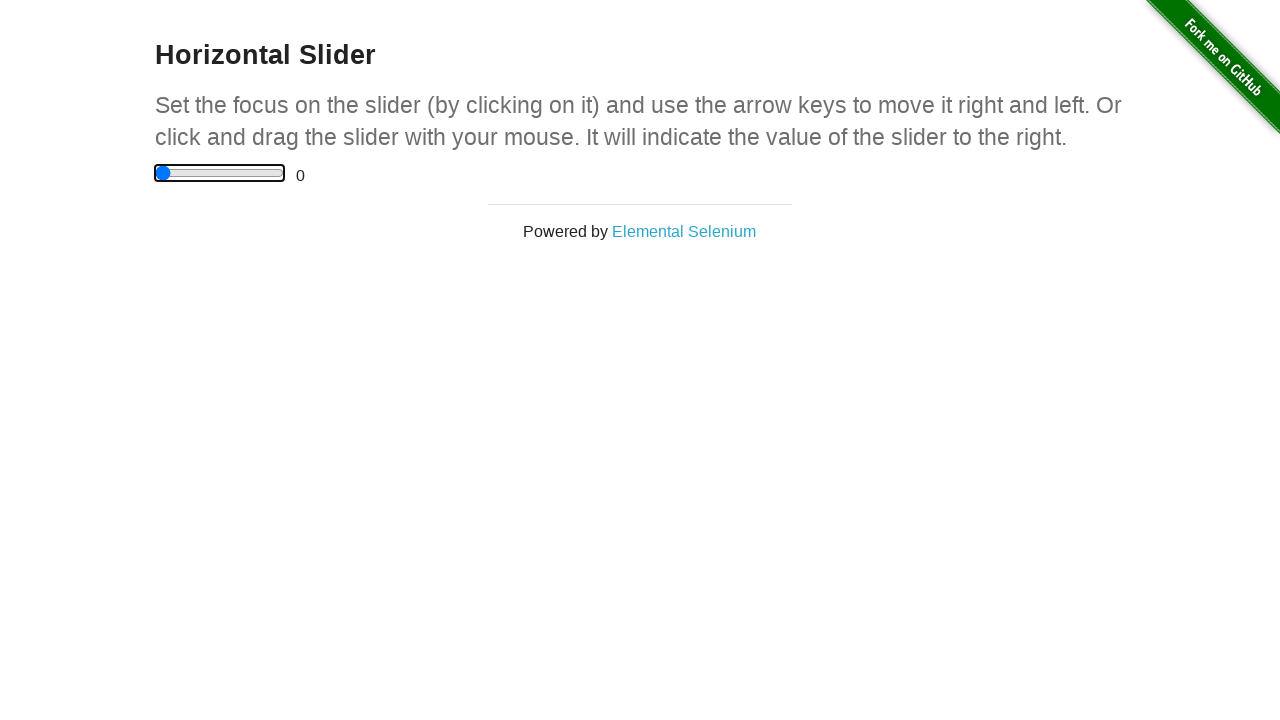

Pressed ArrowLeft to move slider towards minimum value
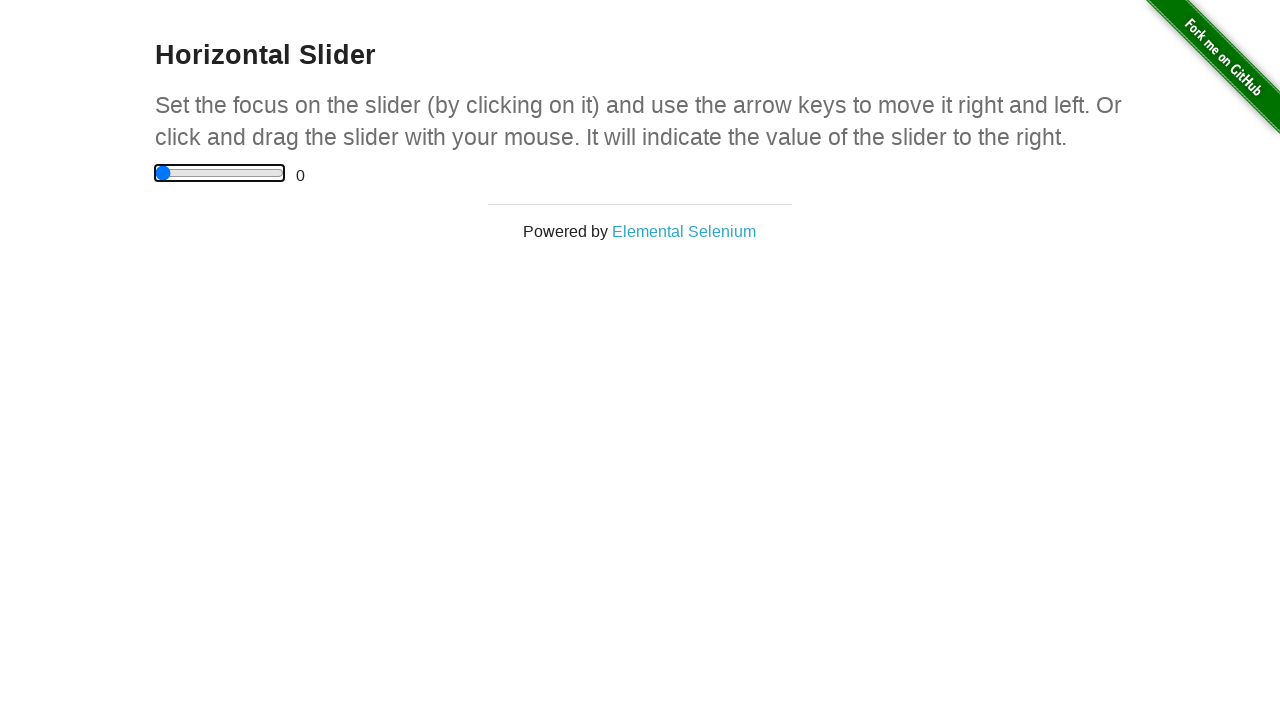

Pressed ArrowLeft to move slider towards minimum value
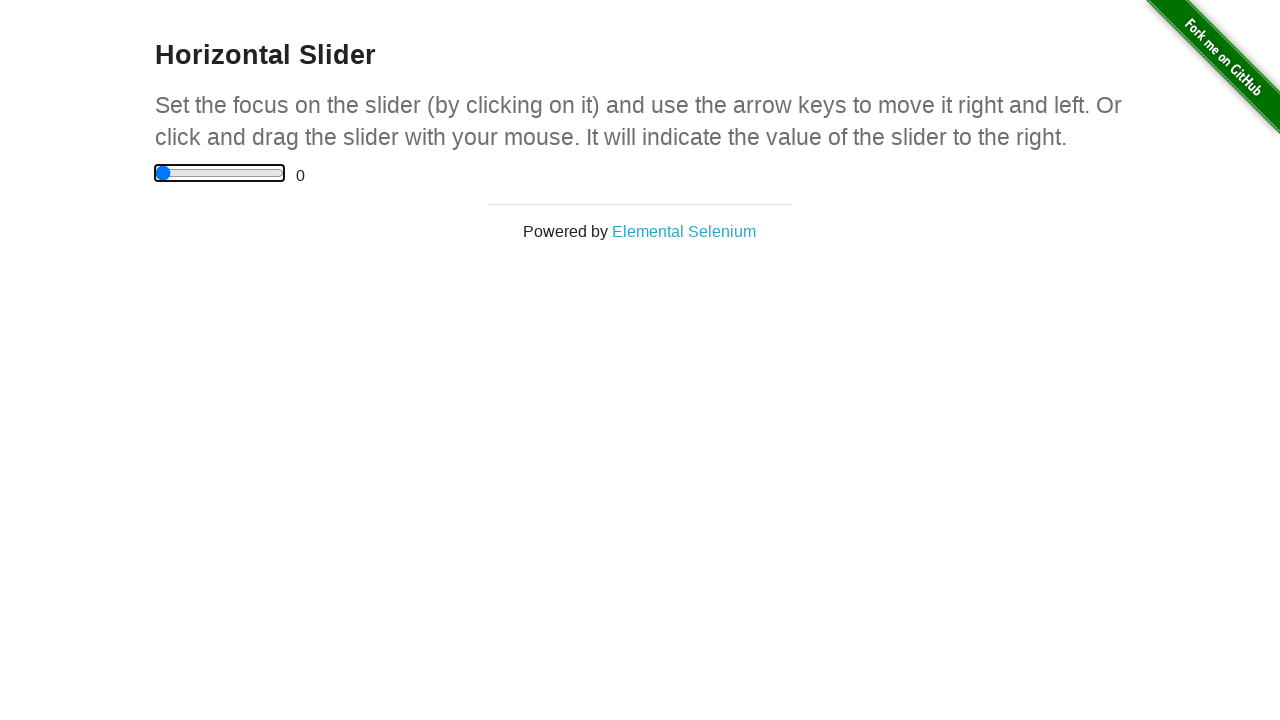

Pressed ArrowLeft to move slider towards minimum value
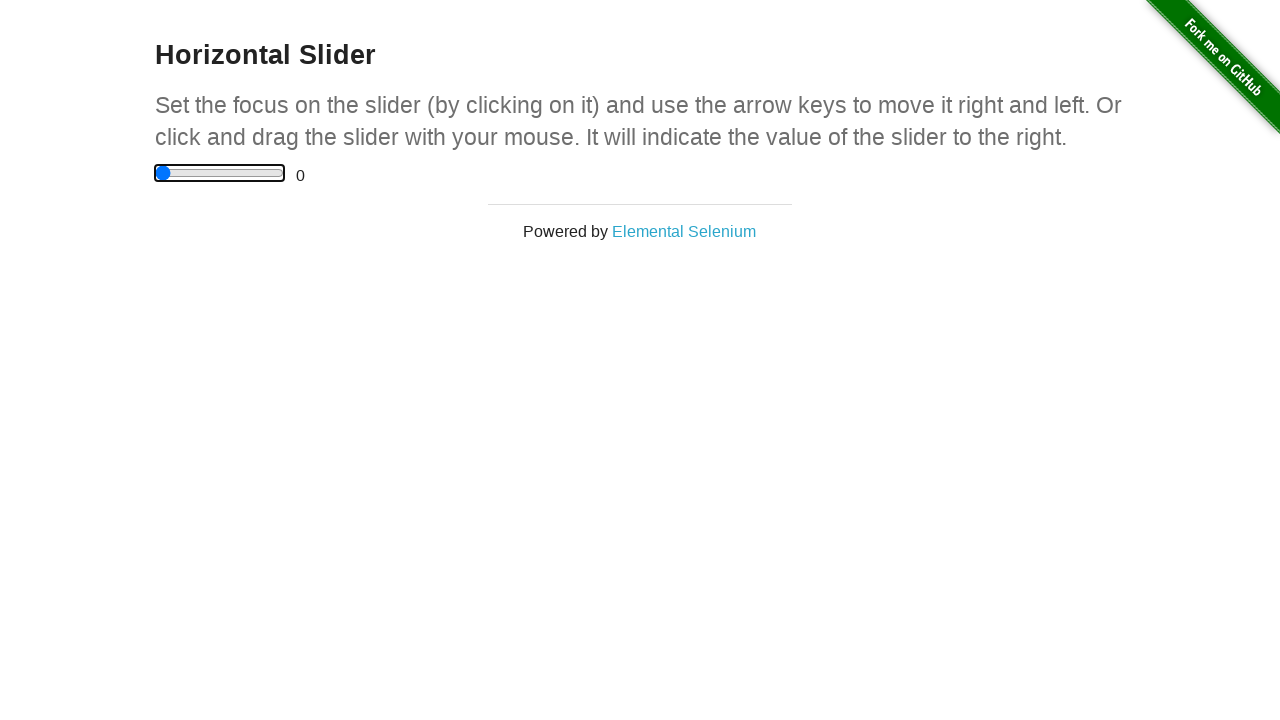

Pressed ArrowRight to move slider towards target value 4.5
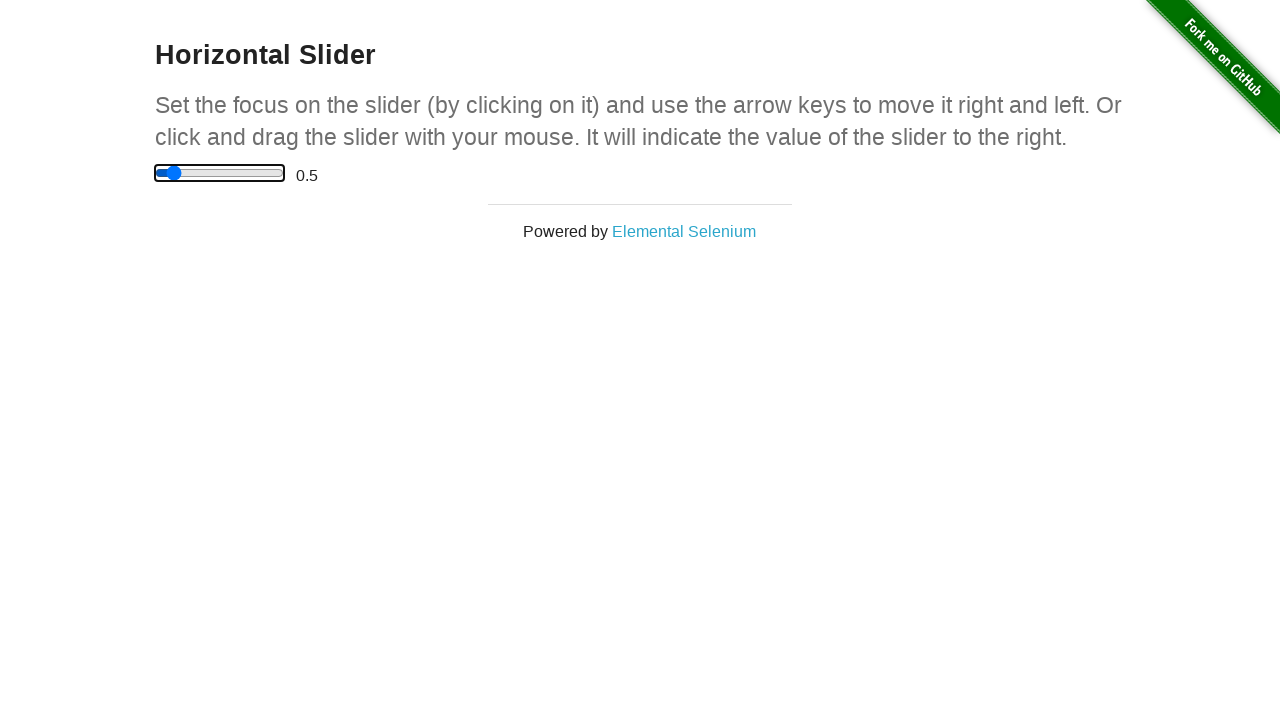

Pressed ArrowRight to move slider towards target value 4.5
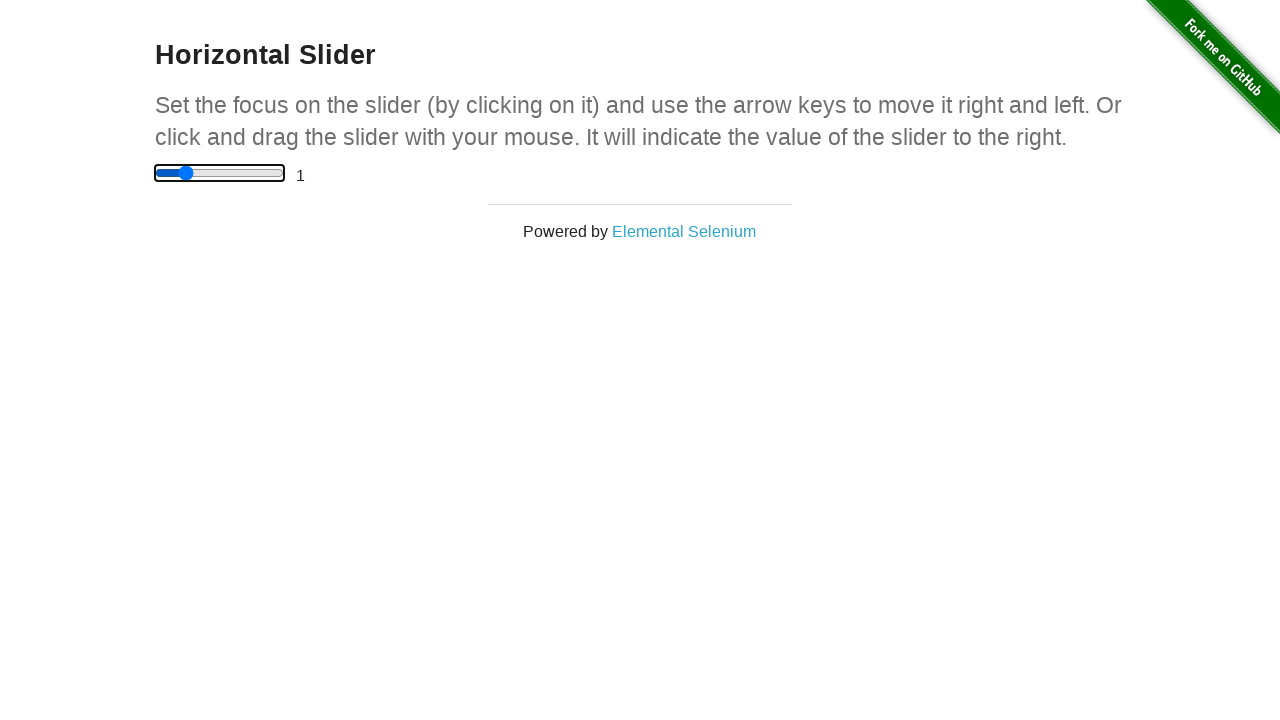

Pressed ArrowRight to move slider towards target value 4.5
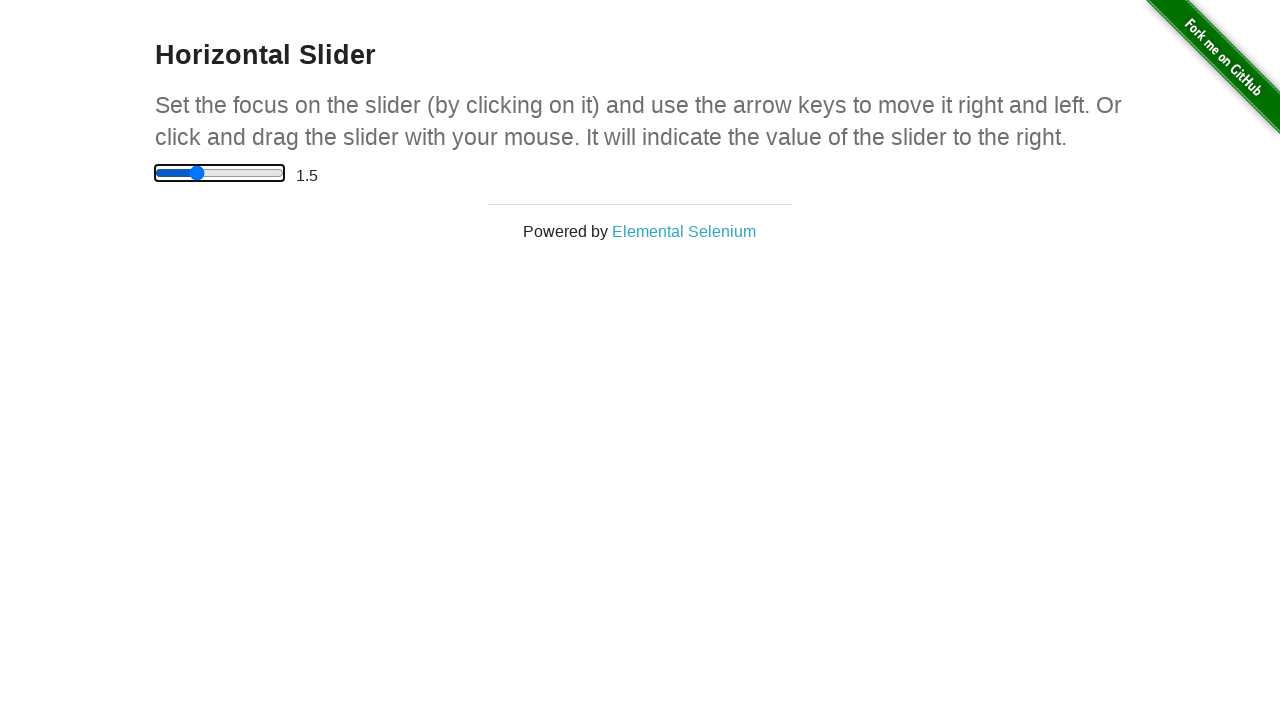

Pressed ArrowRight to move slider towards target value 4.5
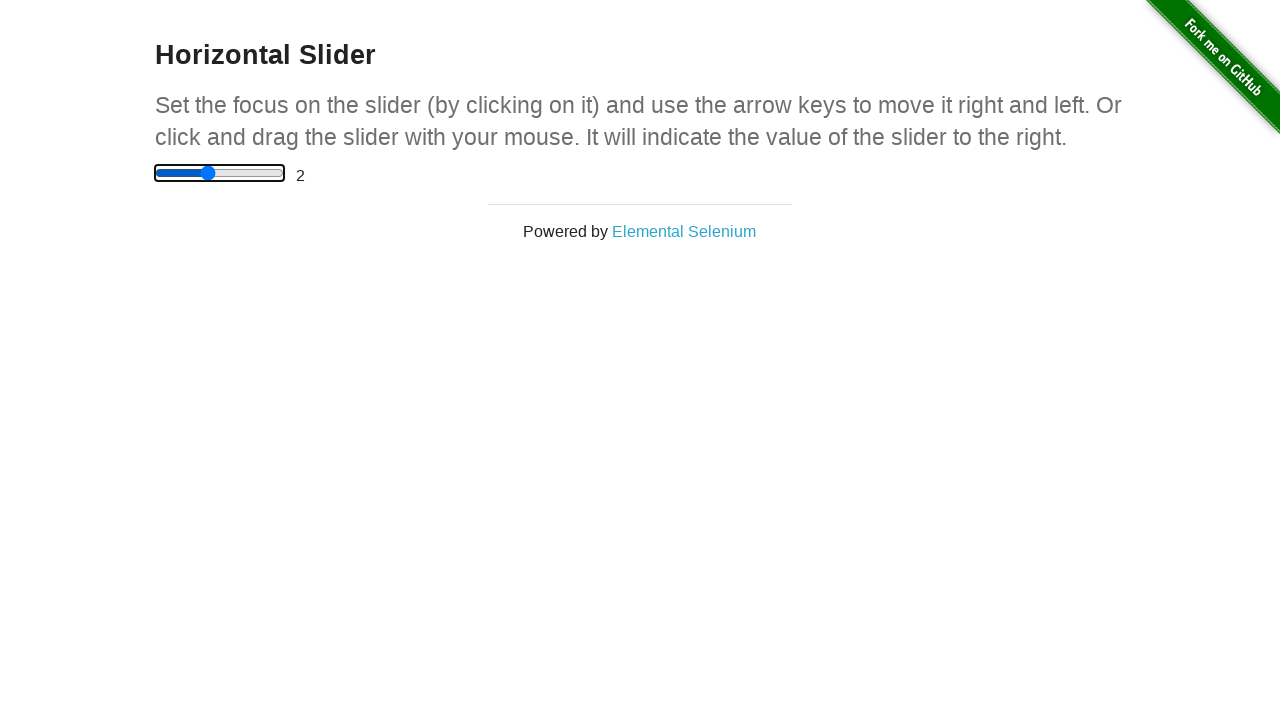

Pressed ArrowRight to move slider towards target value 4.5
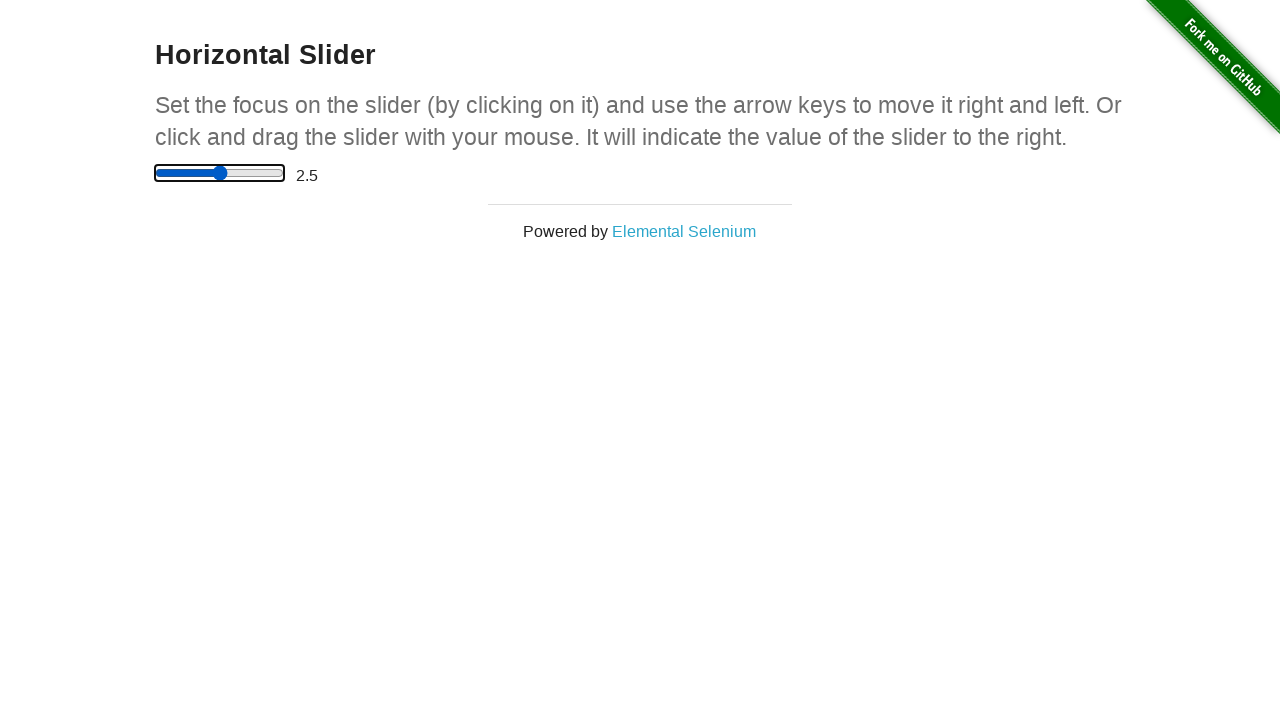

Pressed ArrowRight to move slider towards target value 4.5
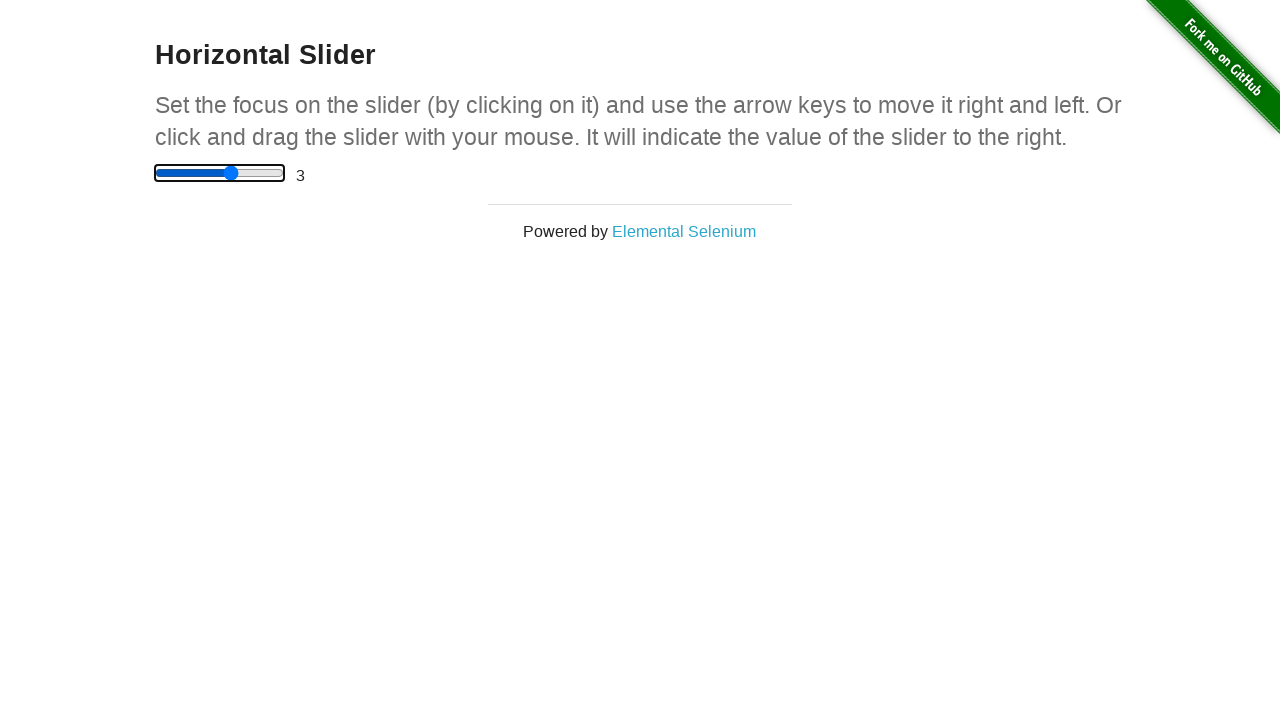

Pressed ArrowRight to move slider towards target value 4.5
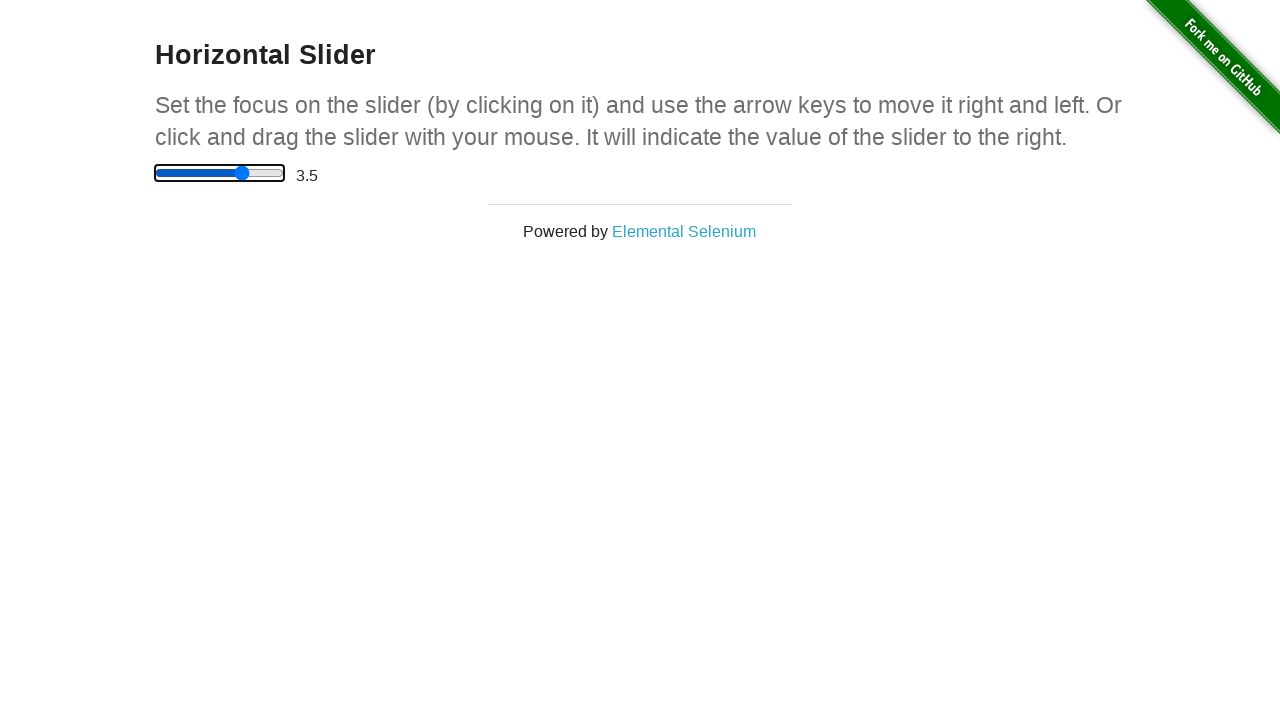

Pressed ArrowRight to move slider towards target value 4.5
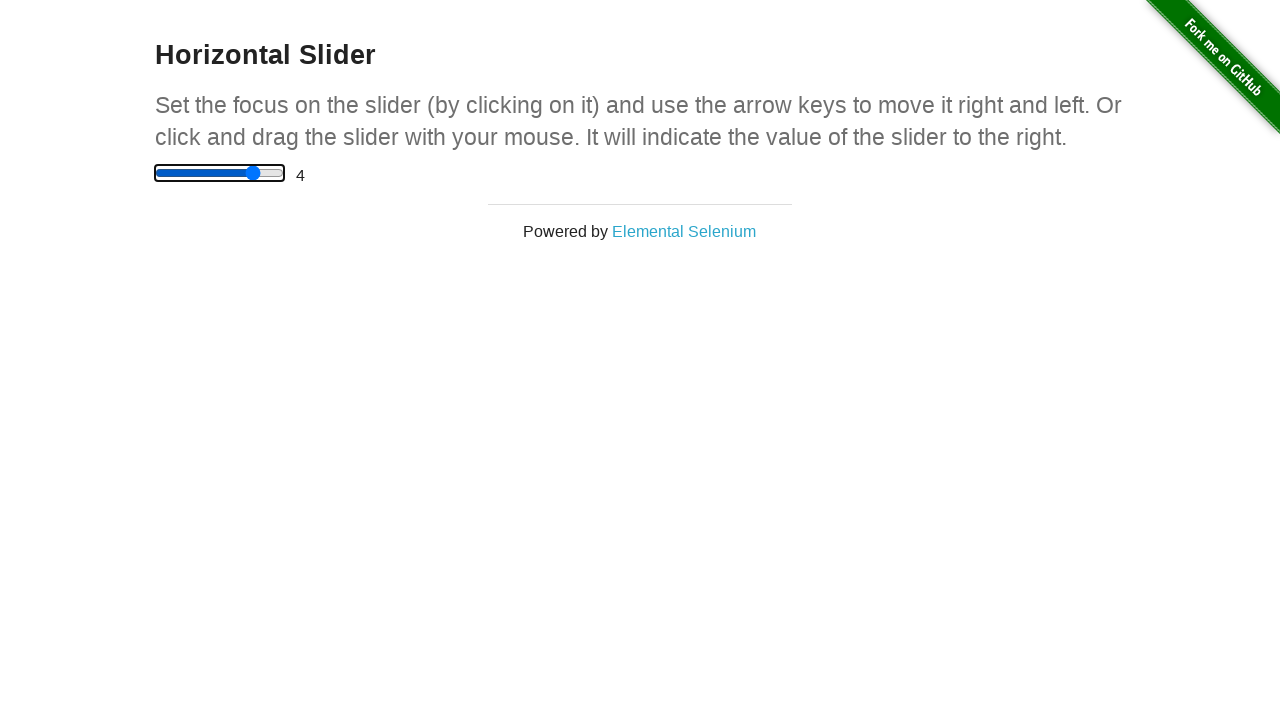

Pressed ArrowRight to move slider towards target value 4.5
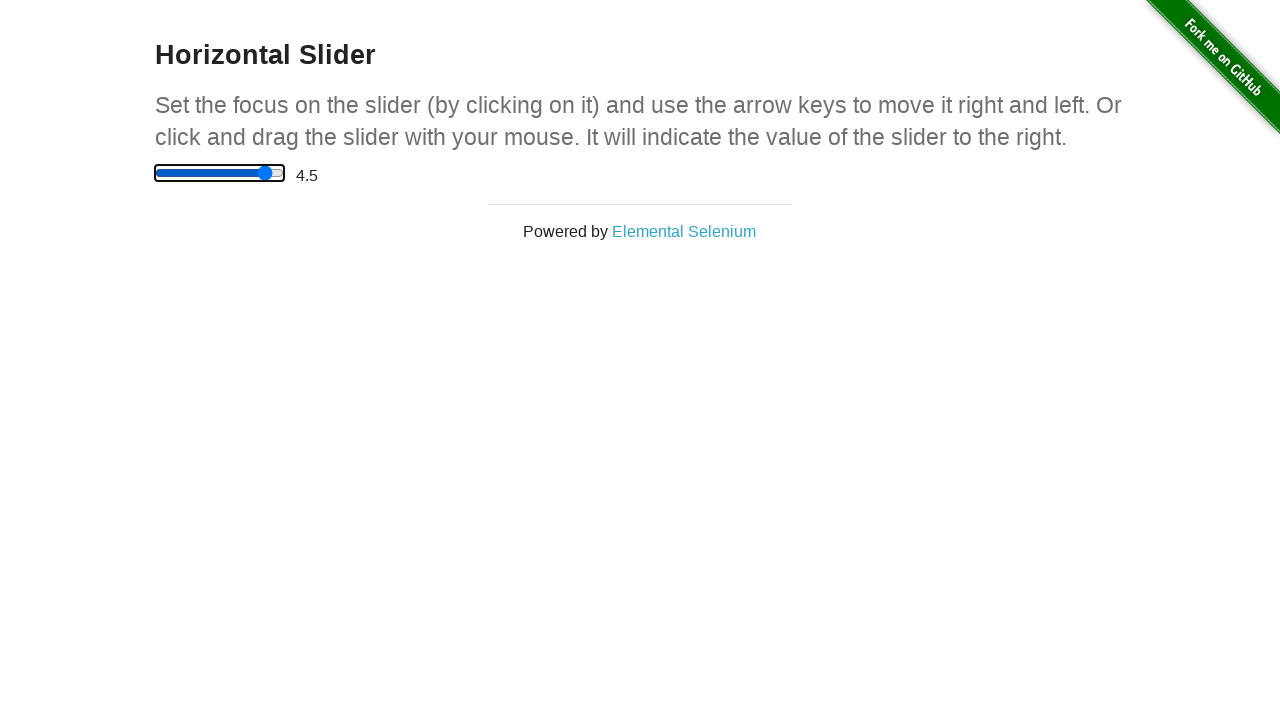

Verified that slider value displays 4.5
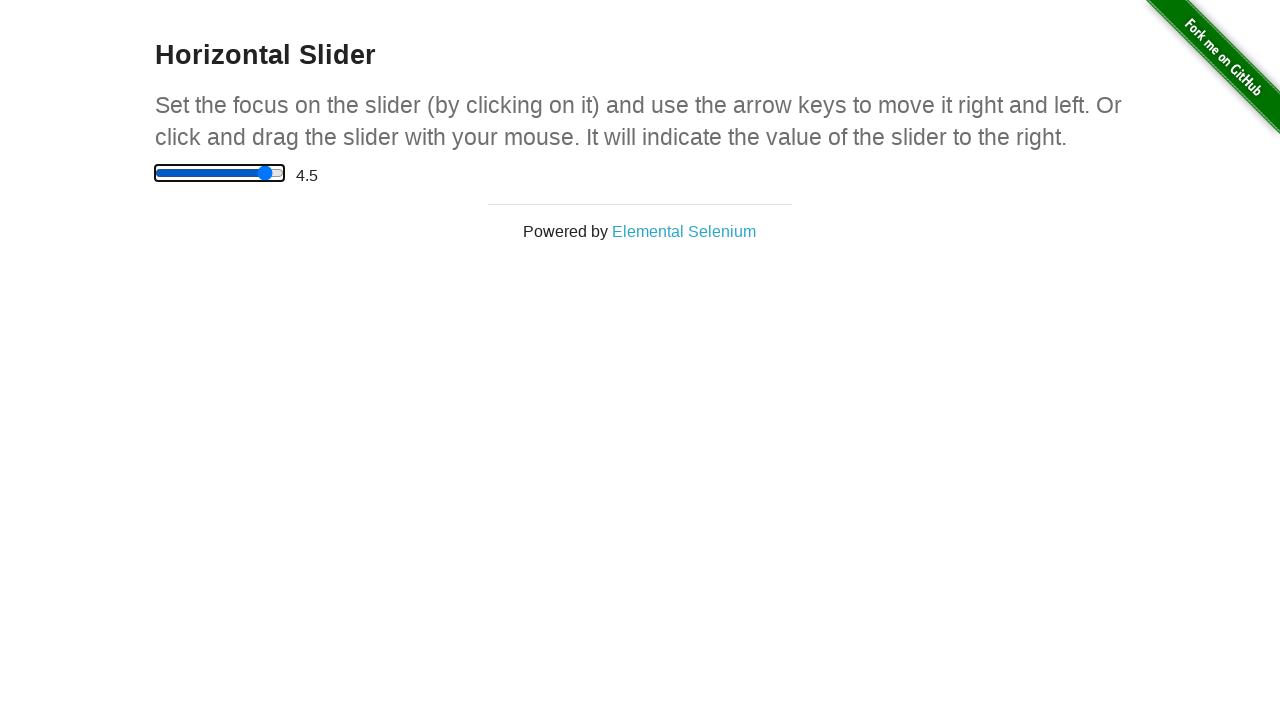

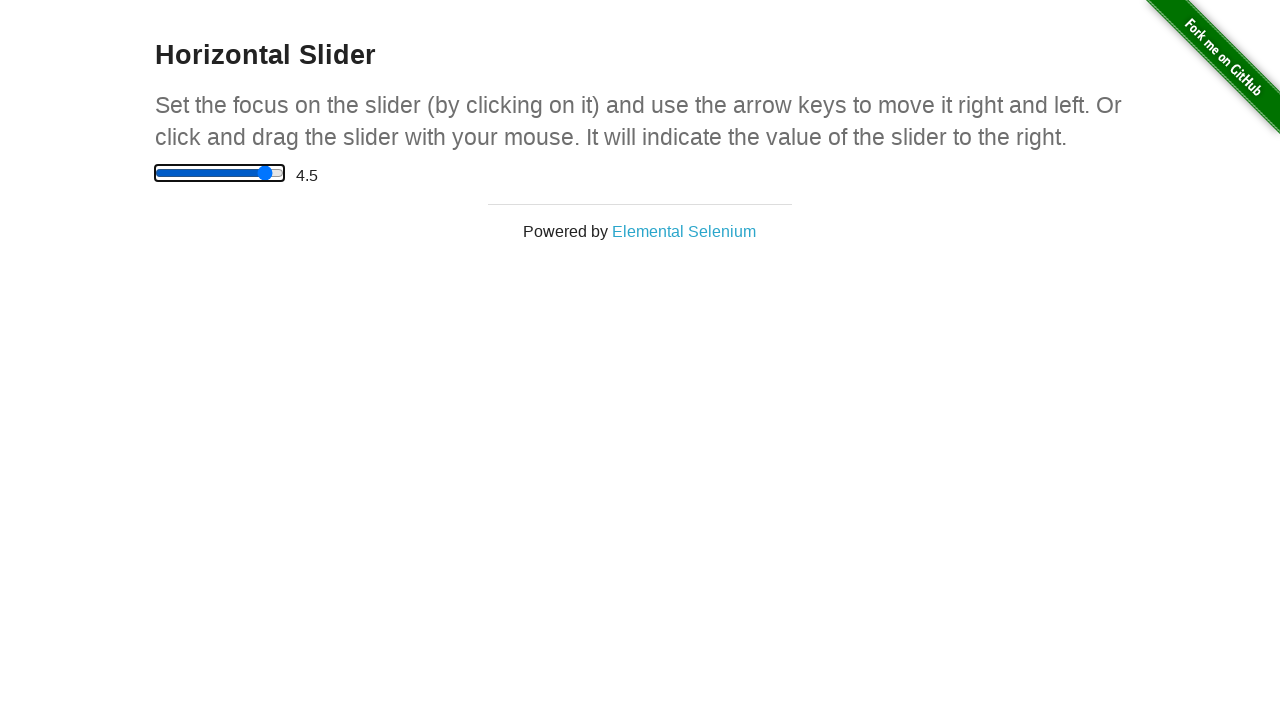